Tests alert handling functionality by triggering an alert dialog and accepting it

Starting URL: https://demo.automationtesting.in/Alerts.html

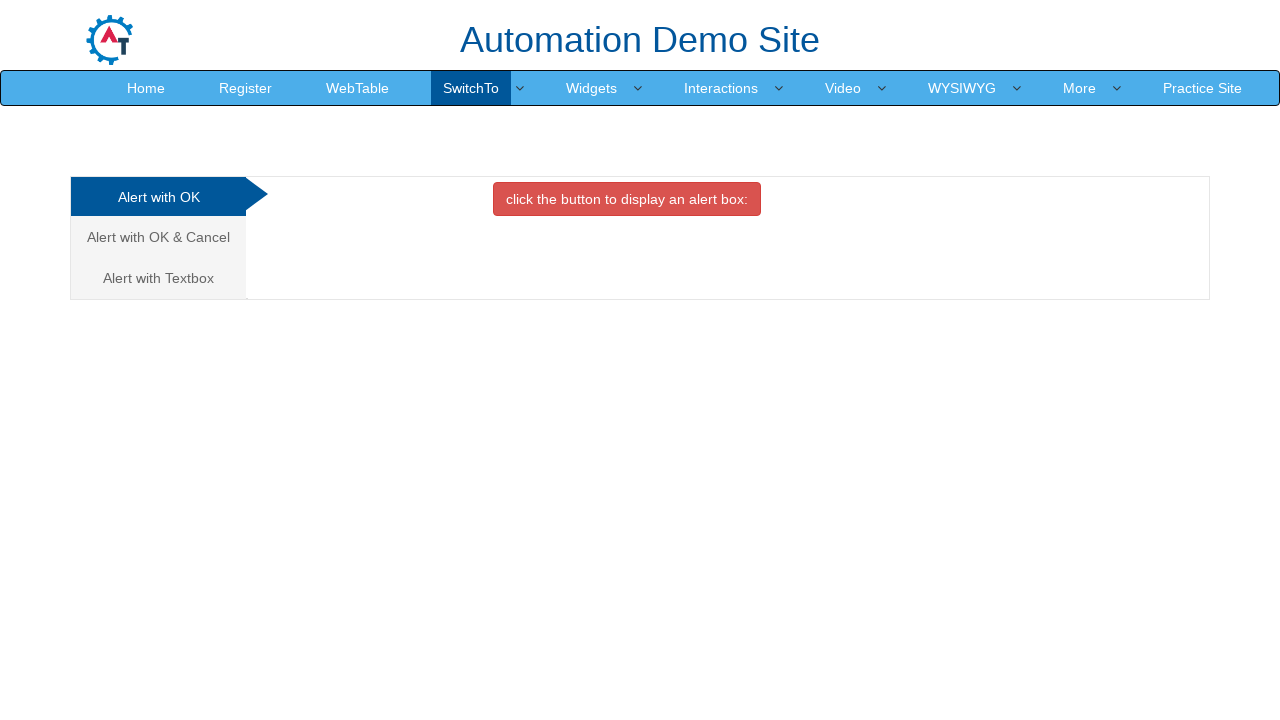

Clicked on the 'Alert with OK' tab at (158, 197) on xpath=//a[normalize-space()='Alert with OK']
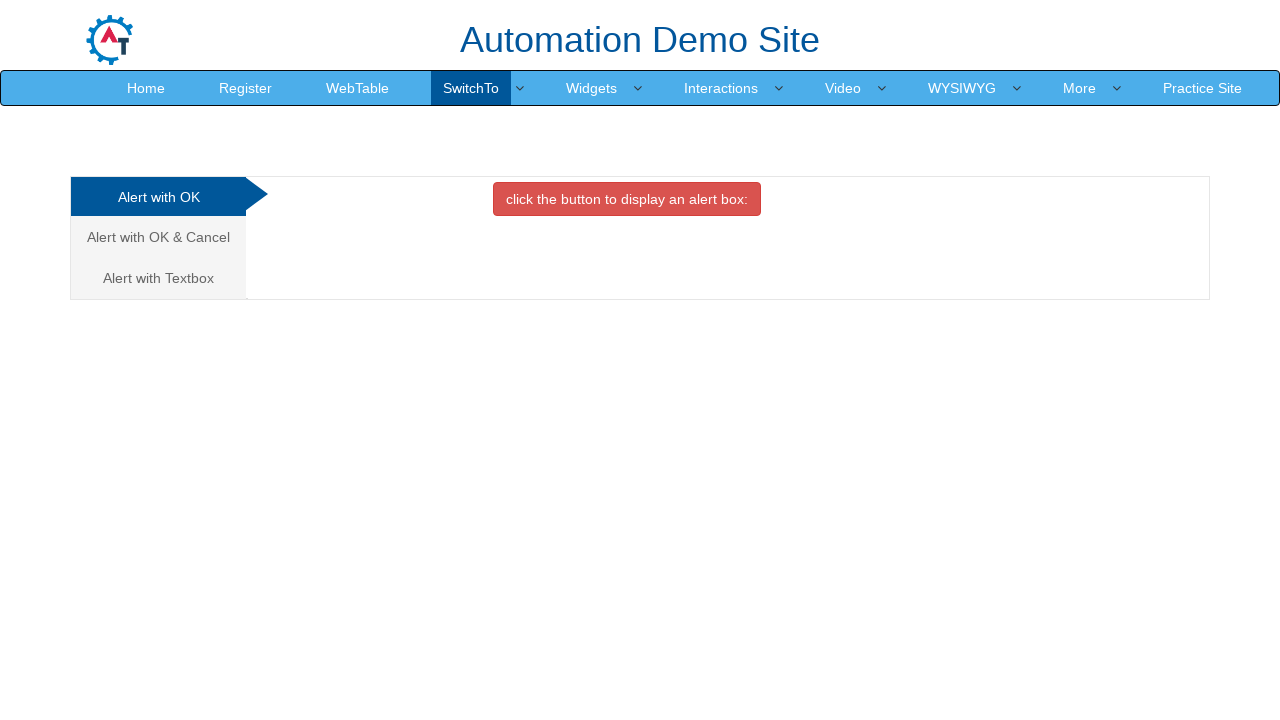

Clicked the button to trigger the alert dialog at (627, 199) on xpath=//button[@class='btn btn-danger']
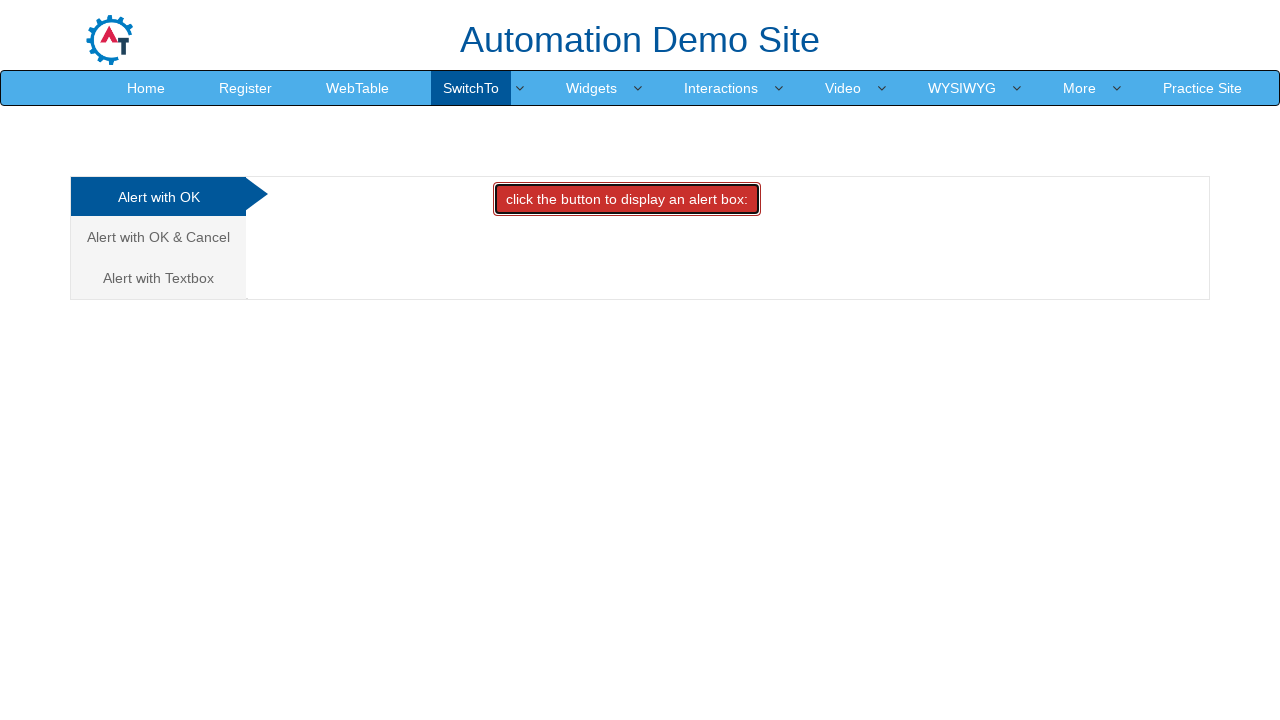

Set up alert dialog handler to accept the dialog
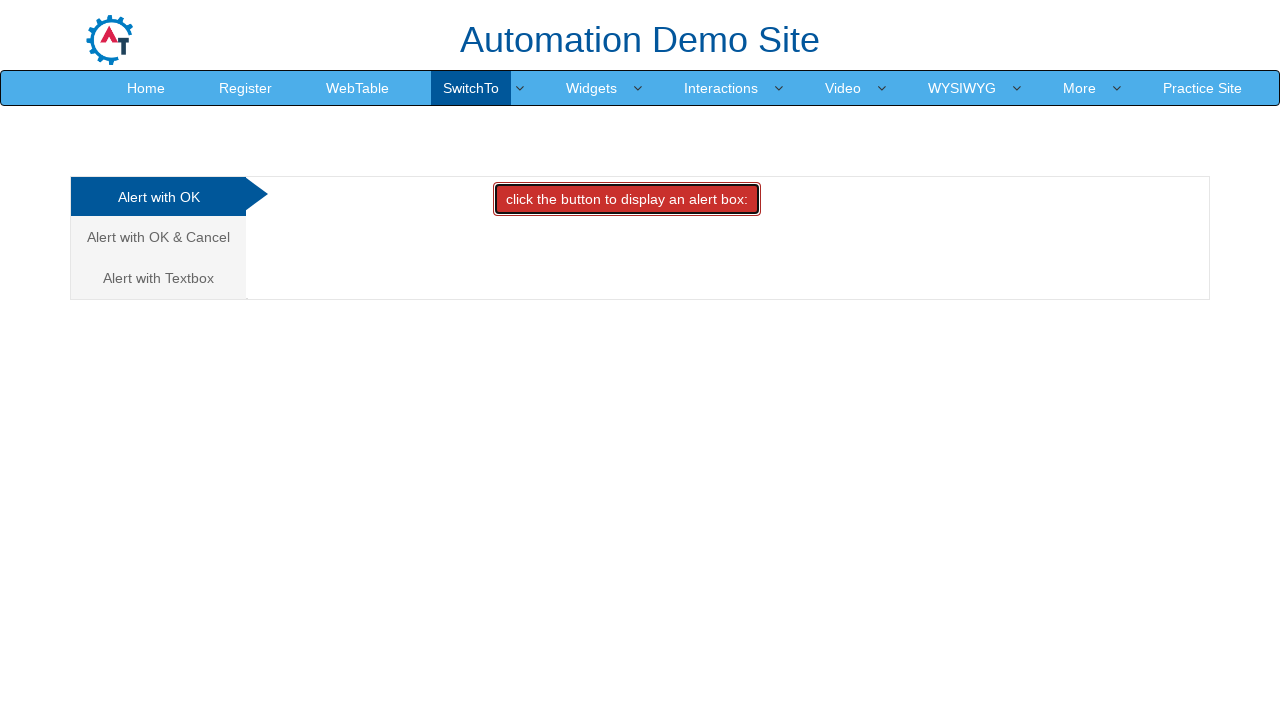

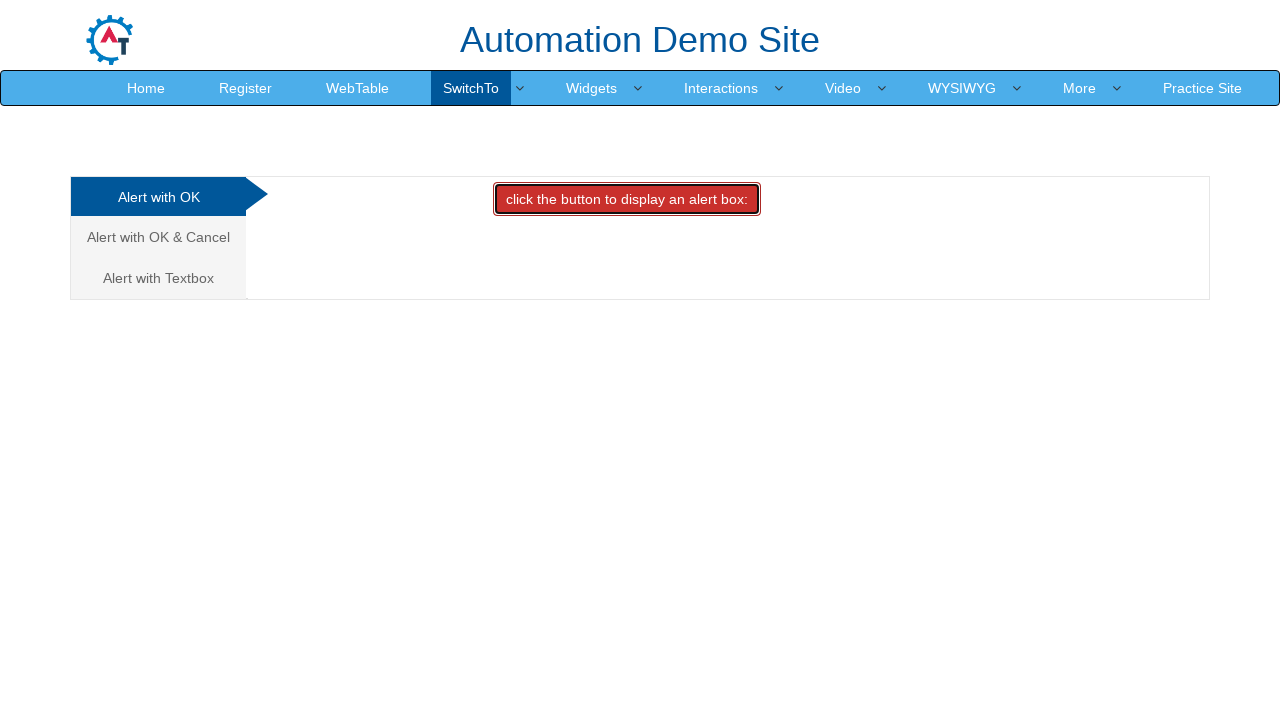